Tests dynamic content by refreshing the page to verify content changes

Starting URL: https://the-internet.herokuapp.com/dynamic_content

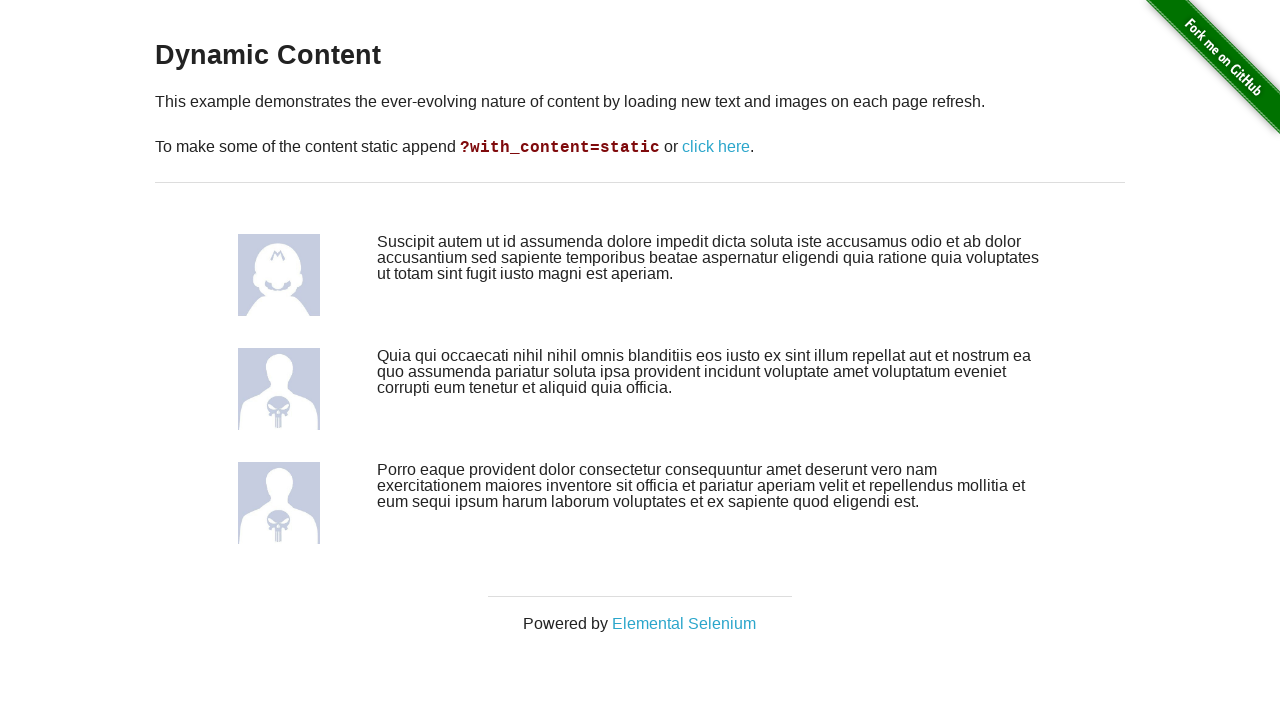

Reloaded page to test dynamic content changes
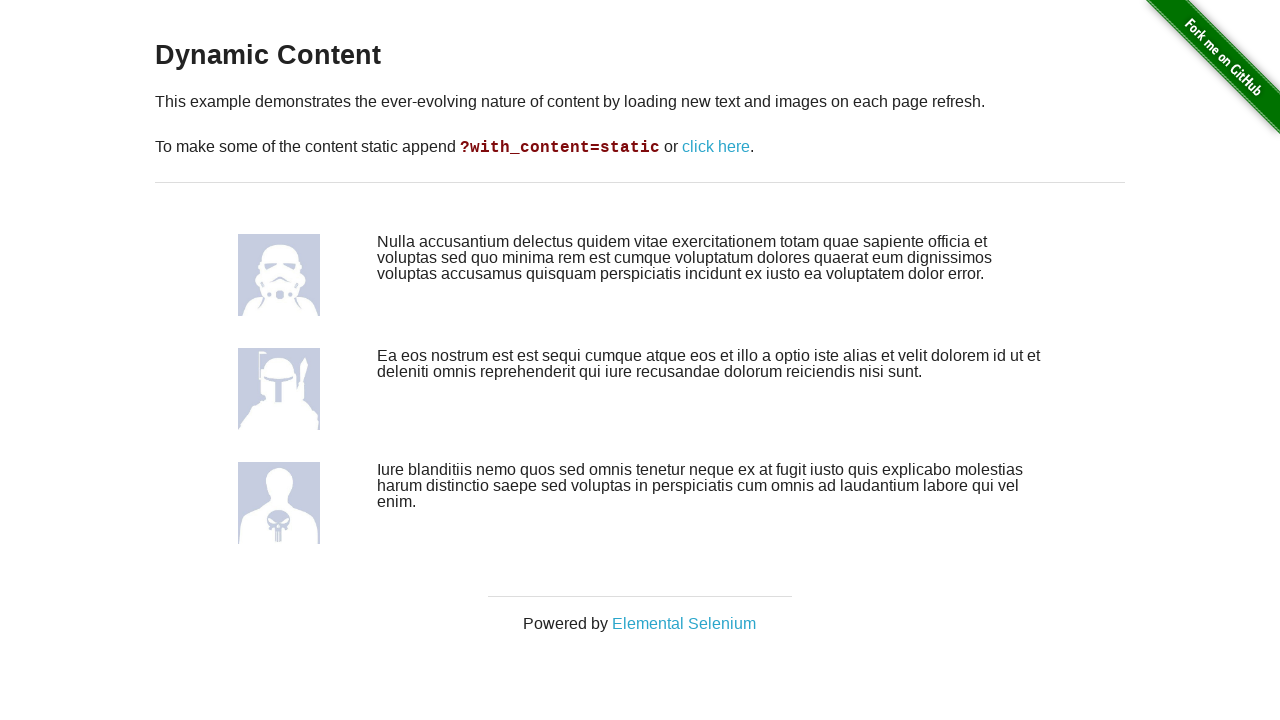

Reloaded page a second time to verify content changes
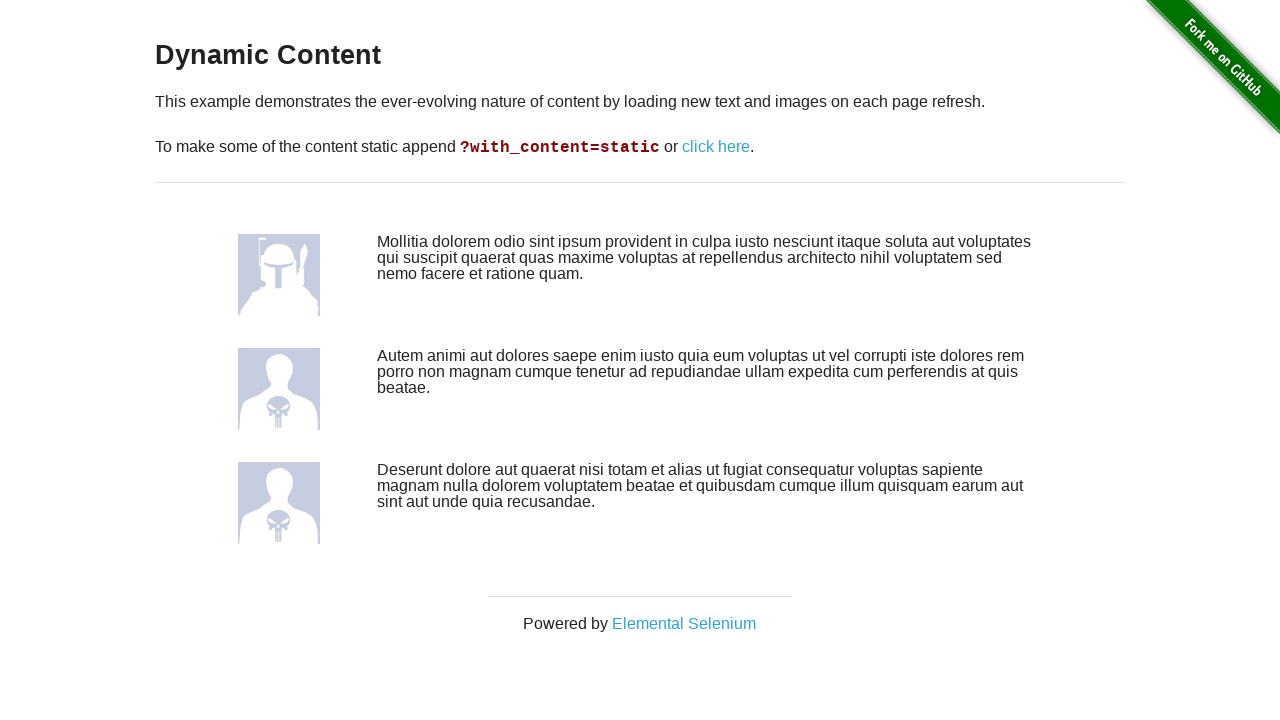

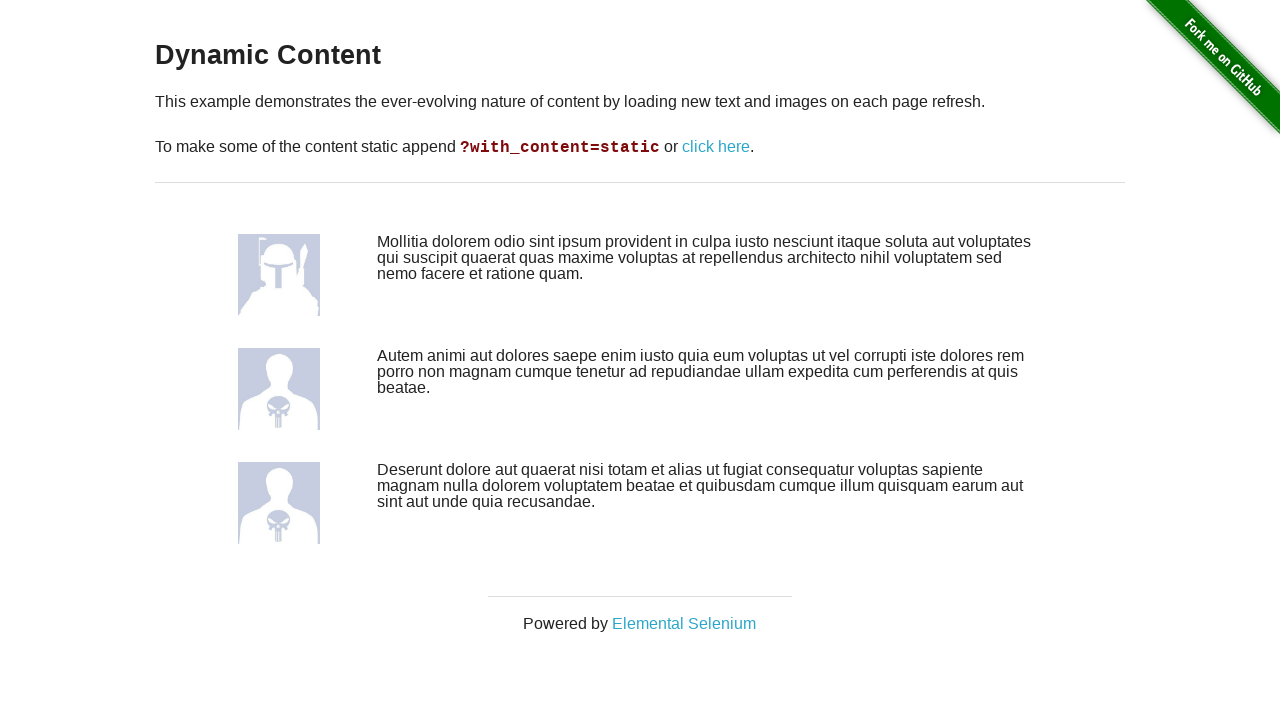